Tests opening a new browser window by clicking a link, switching to the new window to verify content, then switching back to the original window and verifying its content

Starting URL: https://the-internet.herokuapp.com/windows

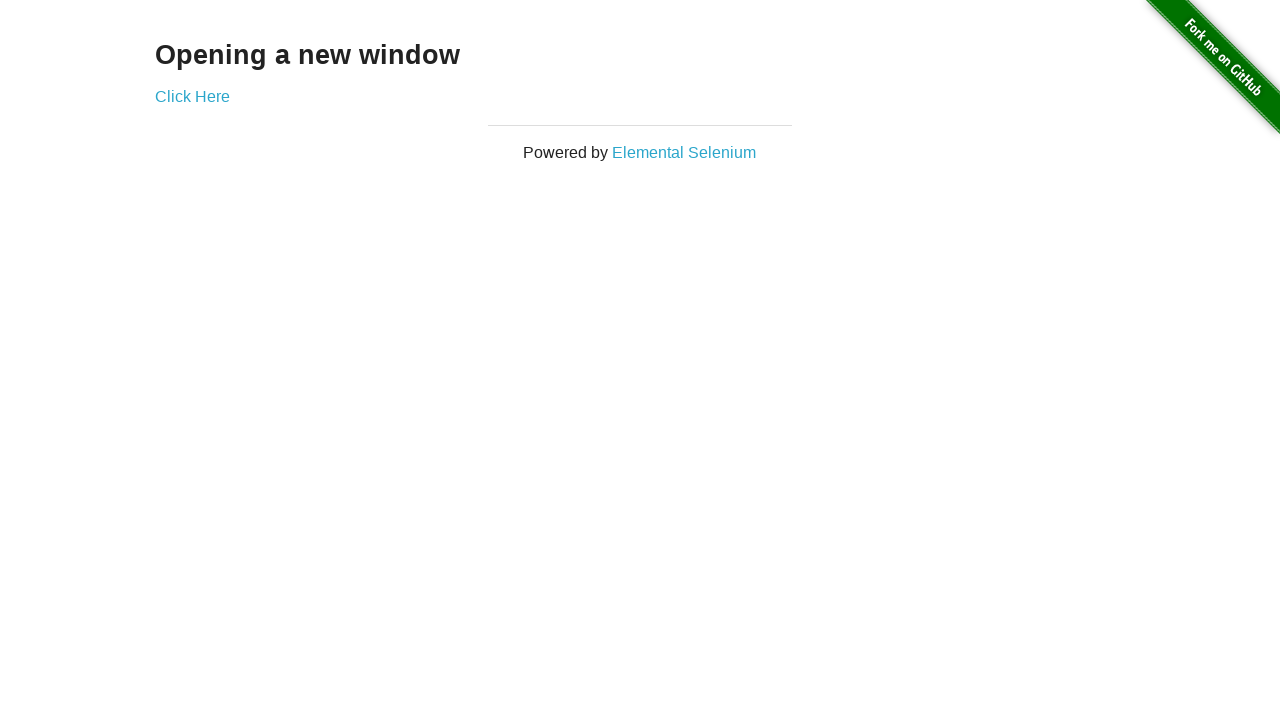

Clicked 'Click Here' link to open new window at (192, 96) on text=Click Here
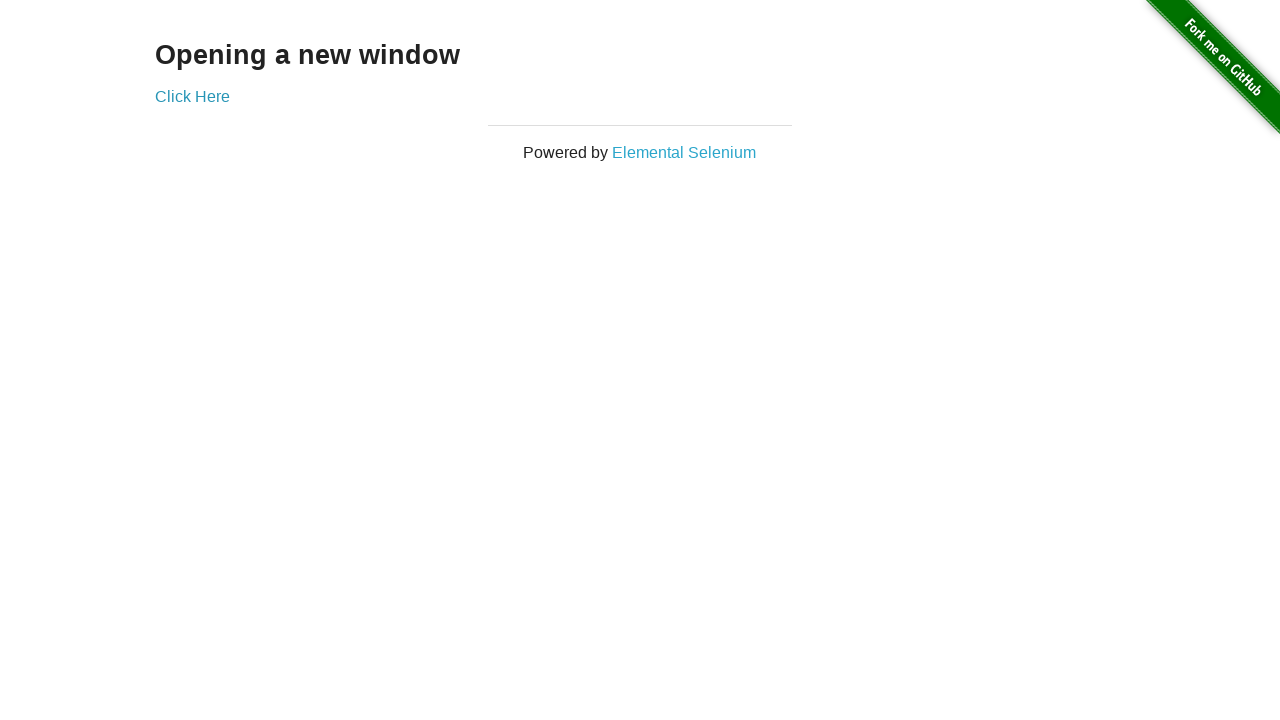

New window opened and captured at (192, 96) on text=Click Here
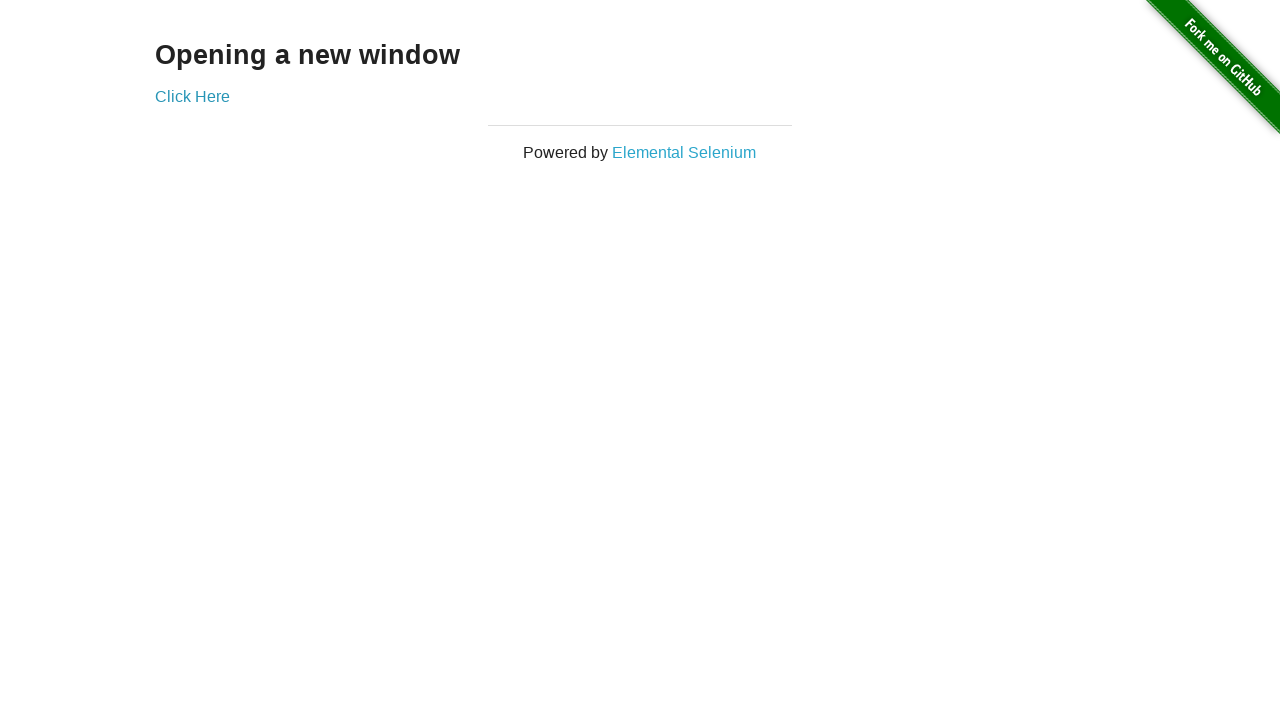

Retrieved new page object
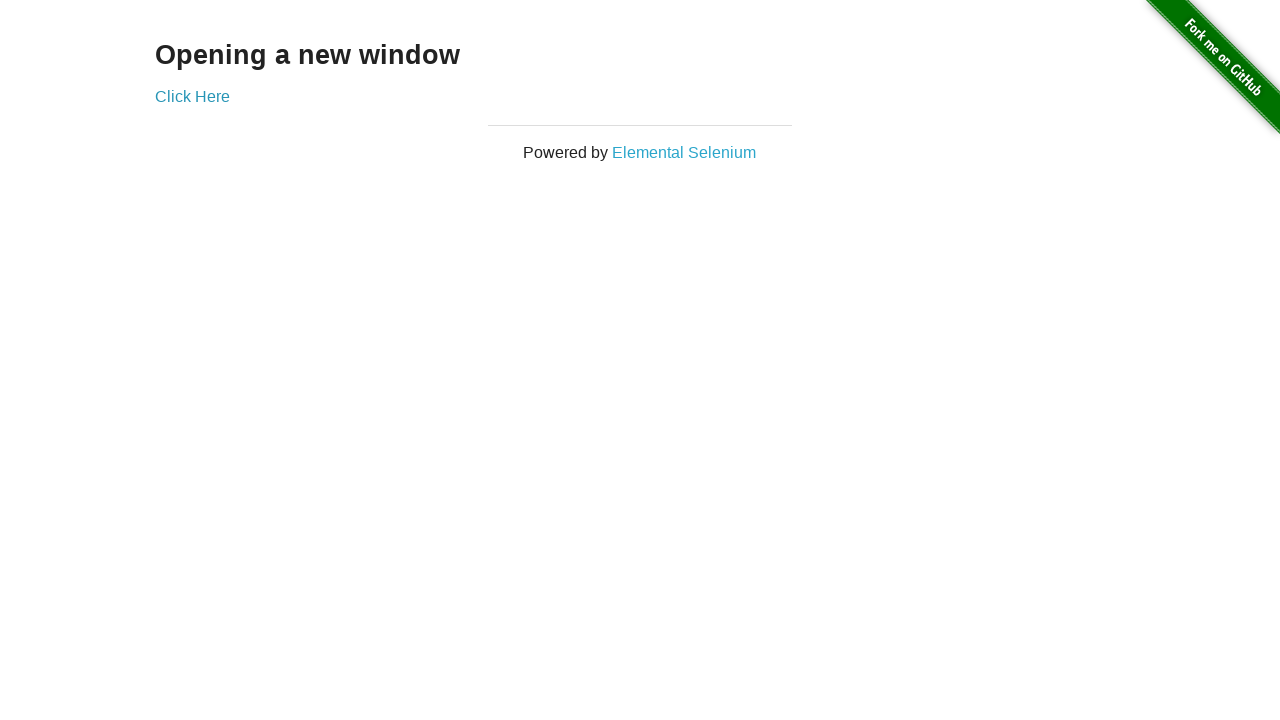

New page finished loading
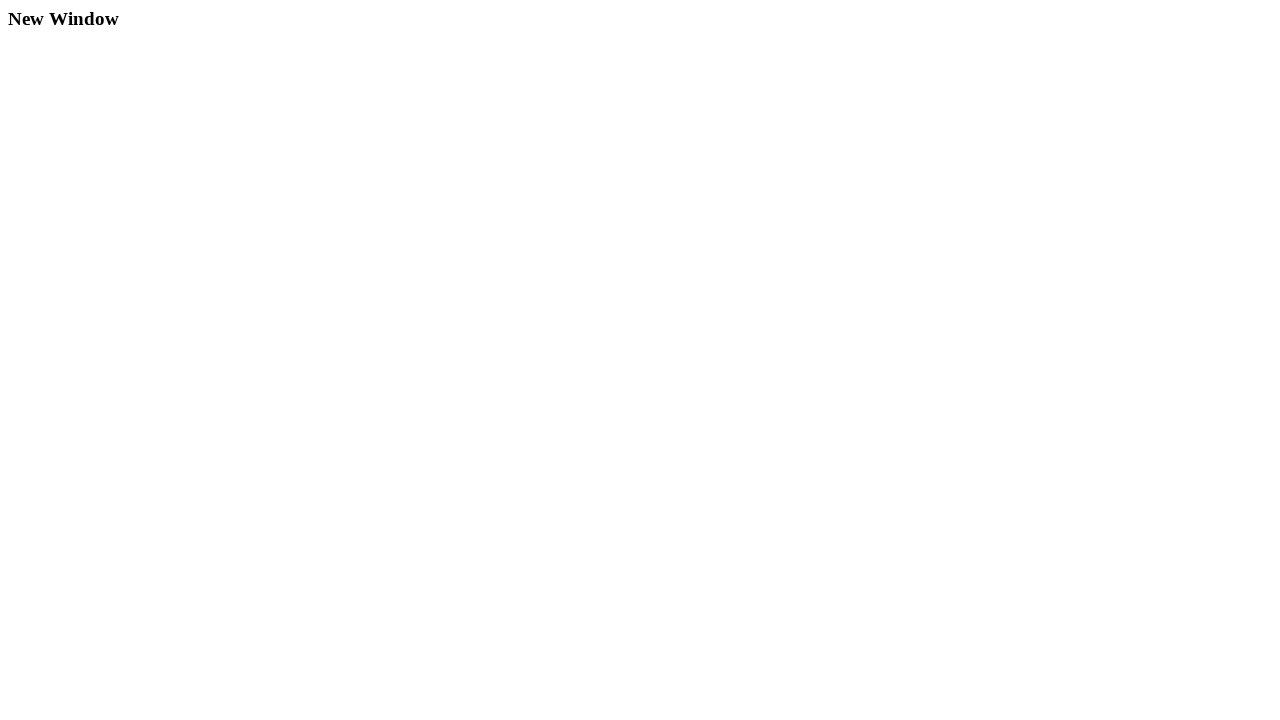

Heading element found in new window
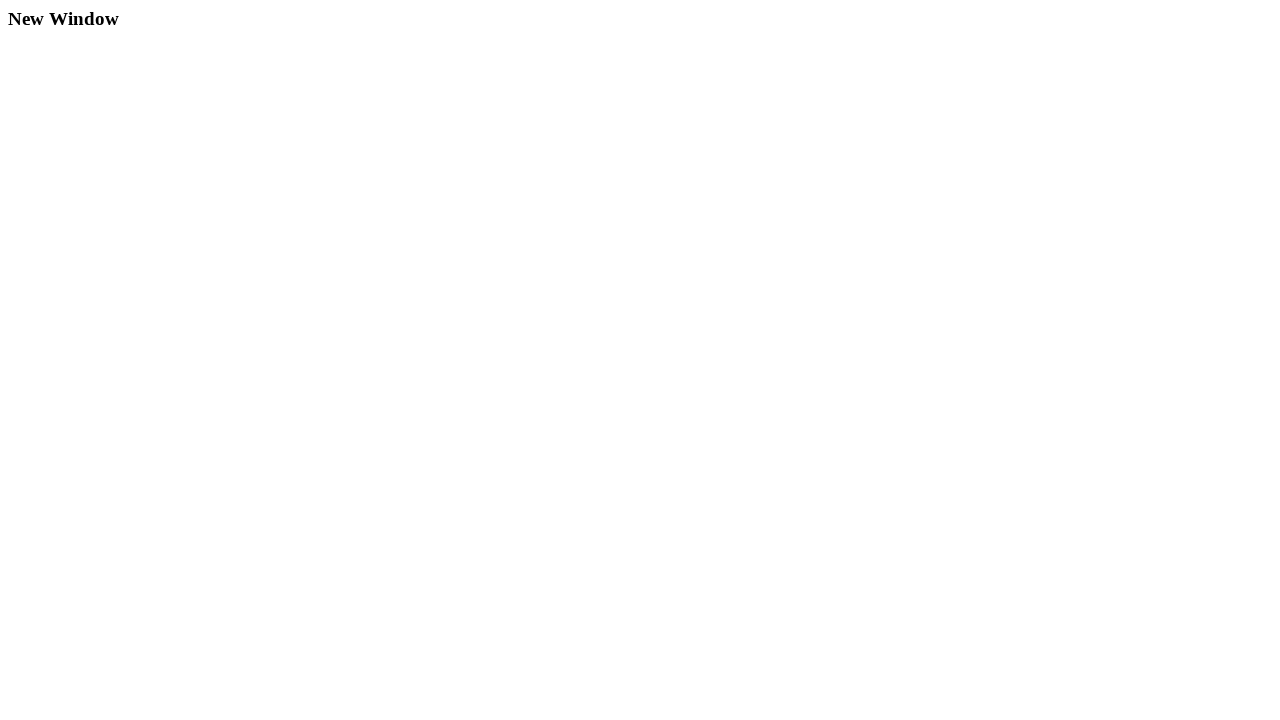

Closed new window/tab
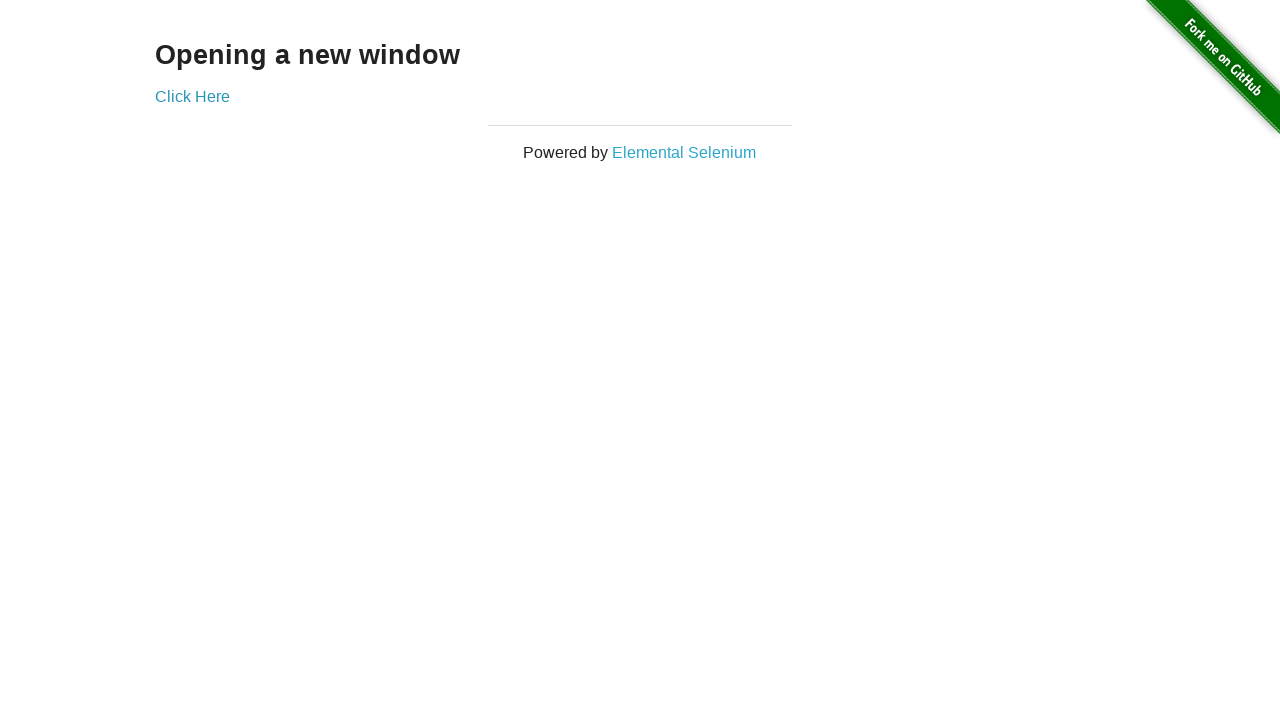

Verified original page content: 'Opening a new window' heading is present
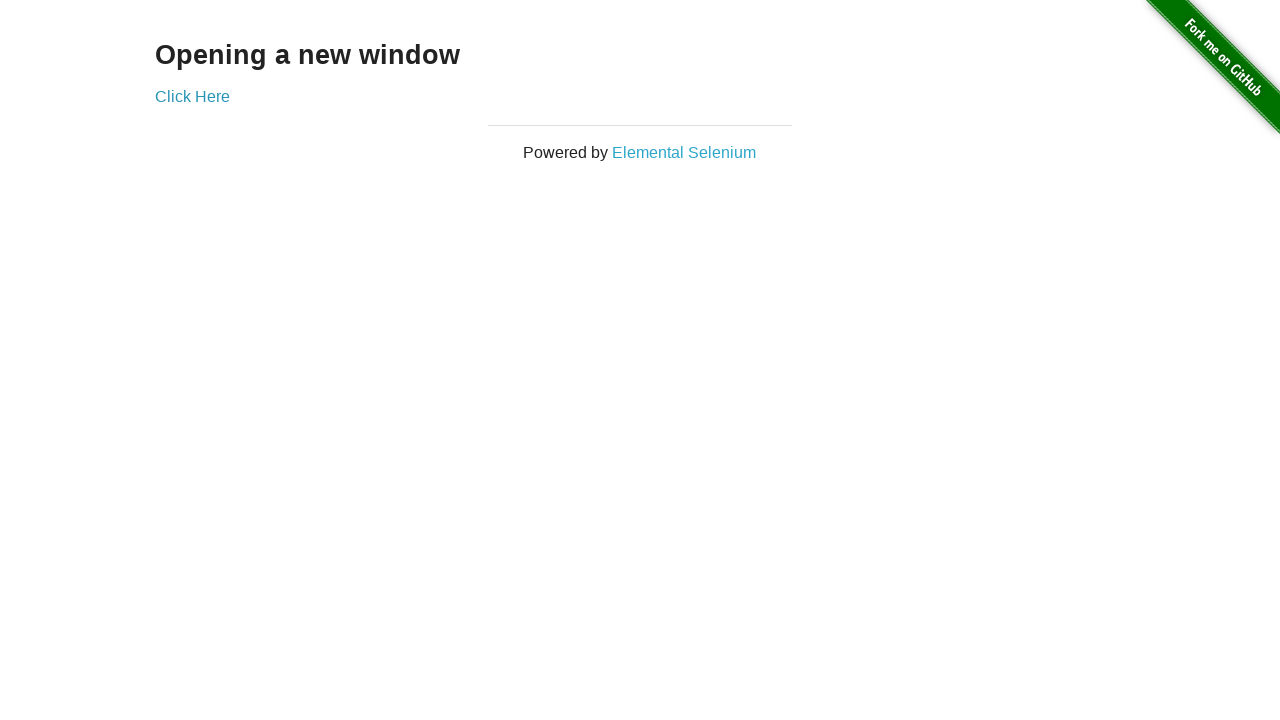

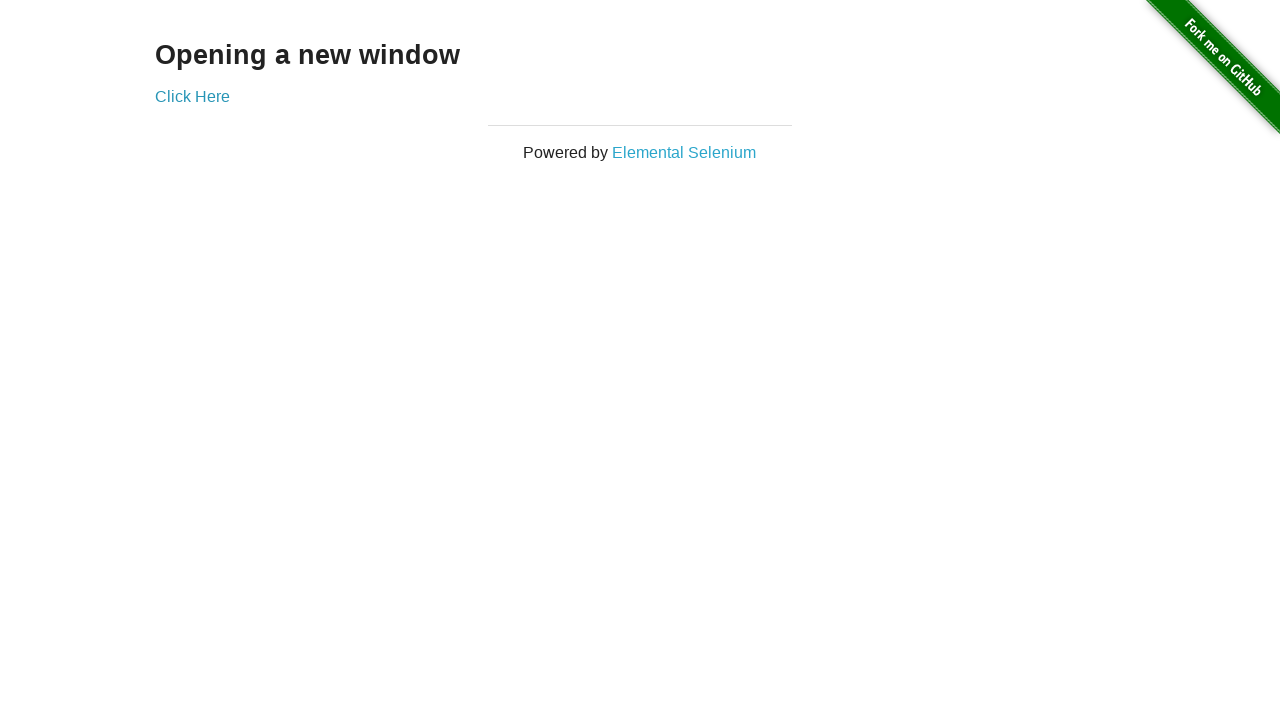